Tests double-click functionality on W3Schools demo page by filling a field, double-clicking a button to copy text, and verifying the copied value

Starting URL: https://www.w3schools.com/tags/tryit.asp?filename=tryhtml5_ev_ondblclick3

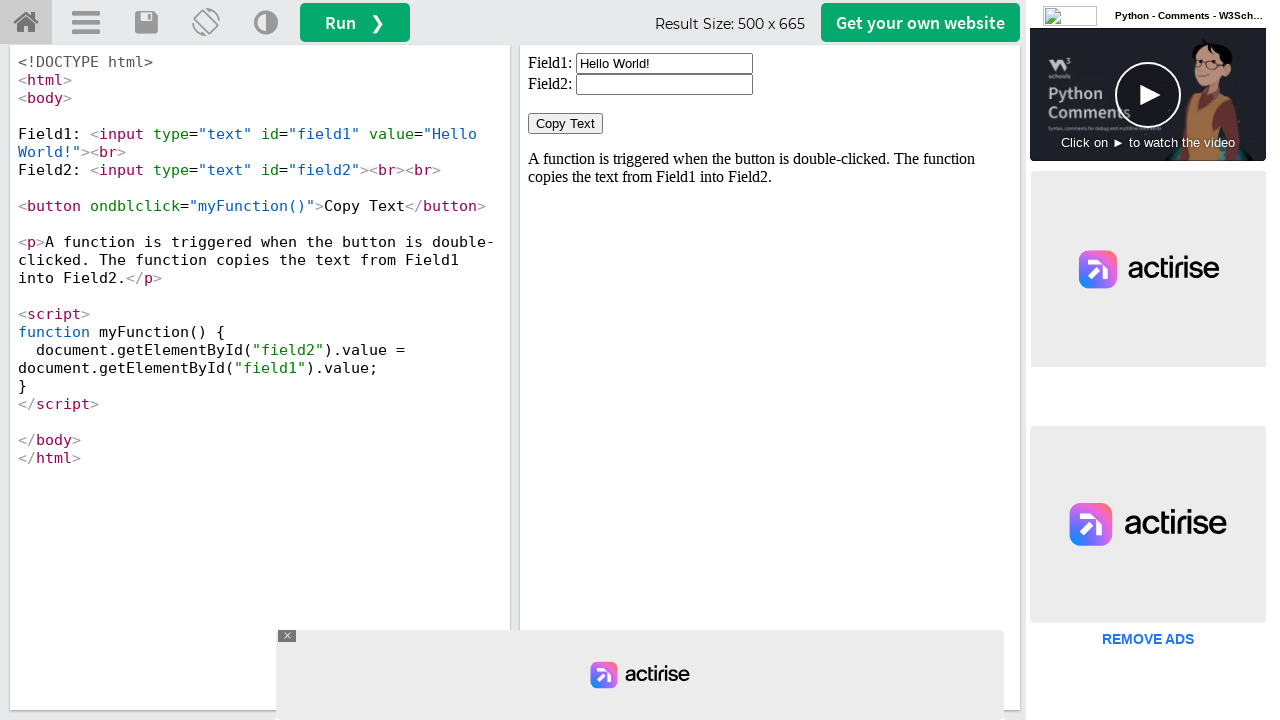

Located iframe containing the demo
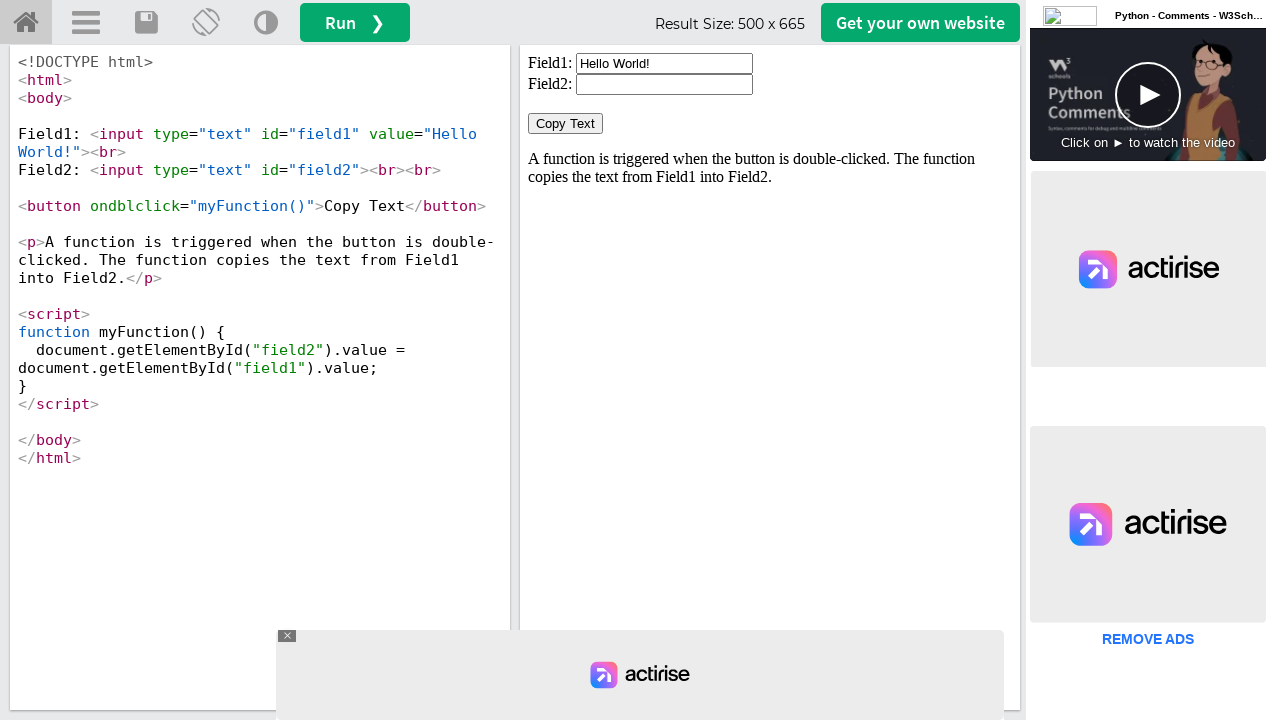

Cleared the input field on iframe#iframeResult >> internal:control=enter-frame >> input#field1
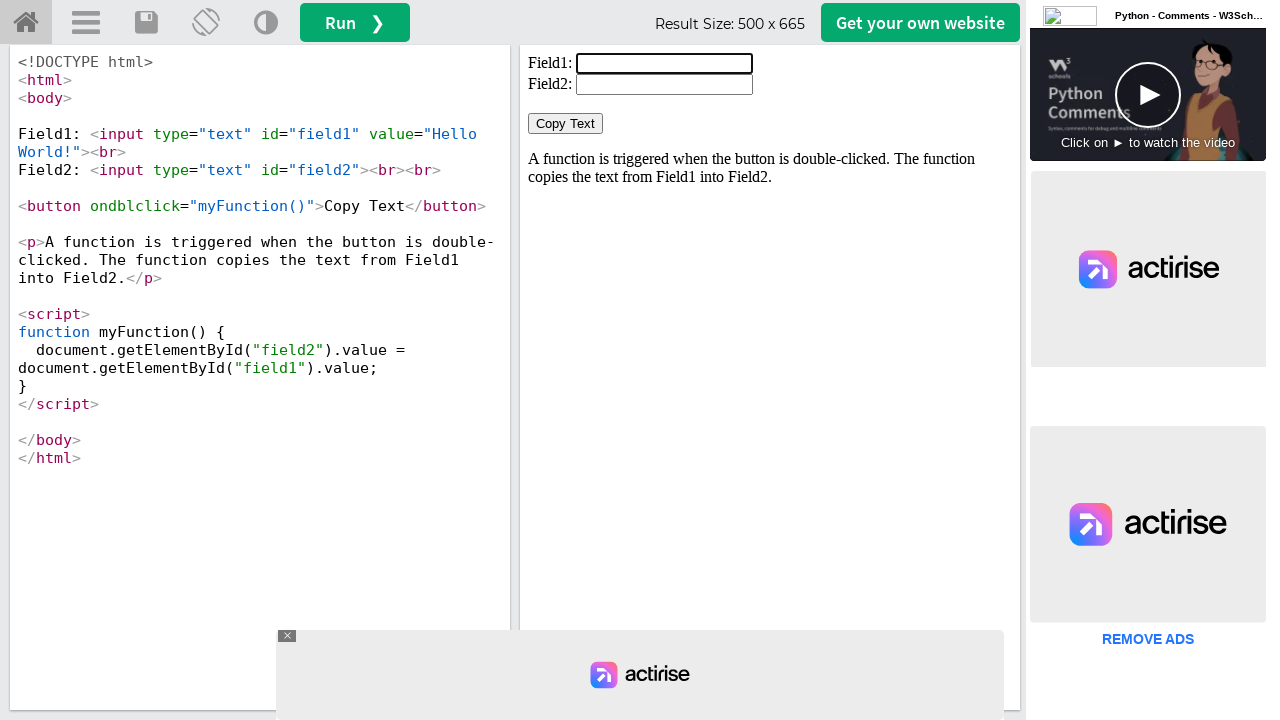

Filled field1 with 'welcome' on iframe#iframeResult >> internal:control=enter-frame >> input#field1
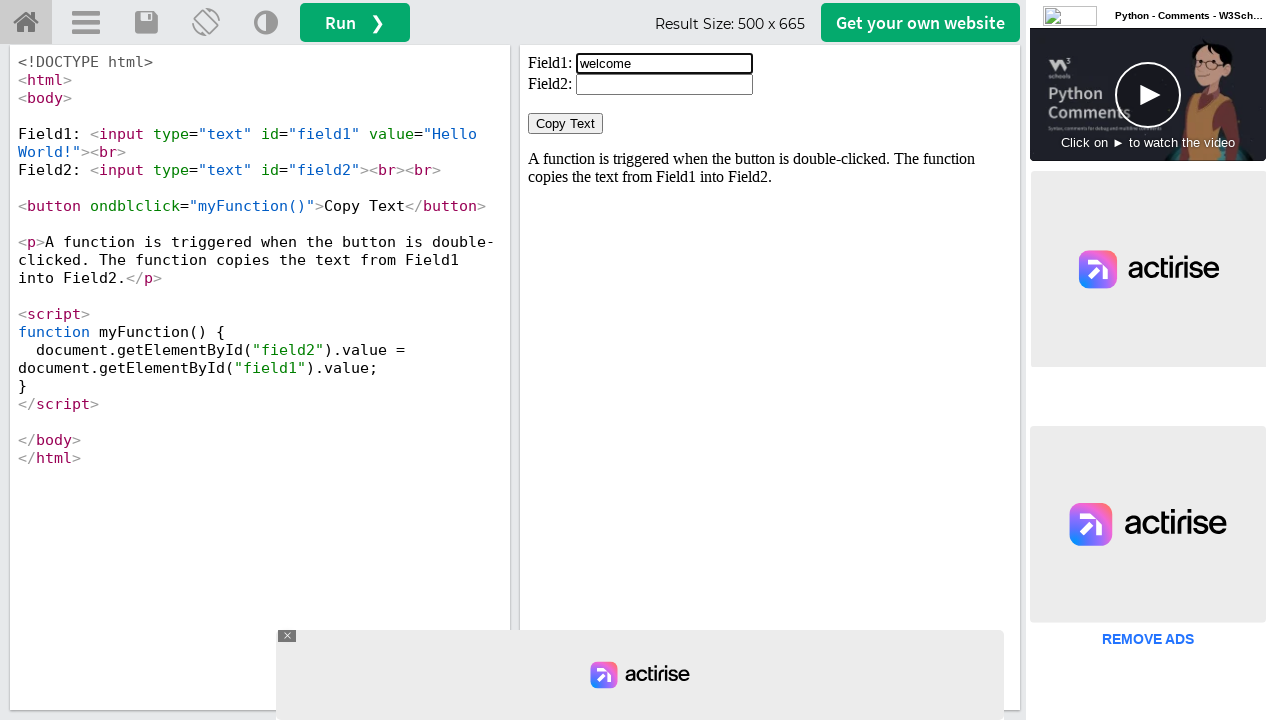

Double-clicked the copy button at (566, 124) on iframe#iframeResult >> internal:control=enter-frame >> button[ondblclick='myFunc
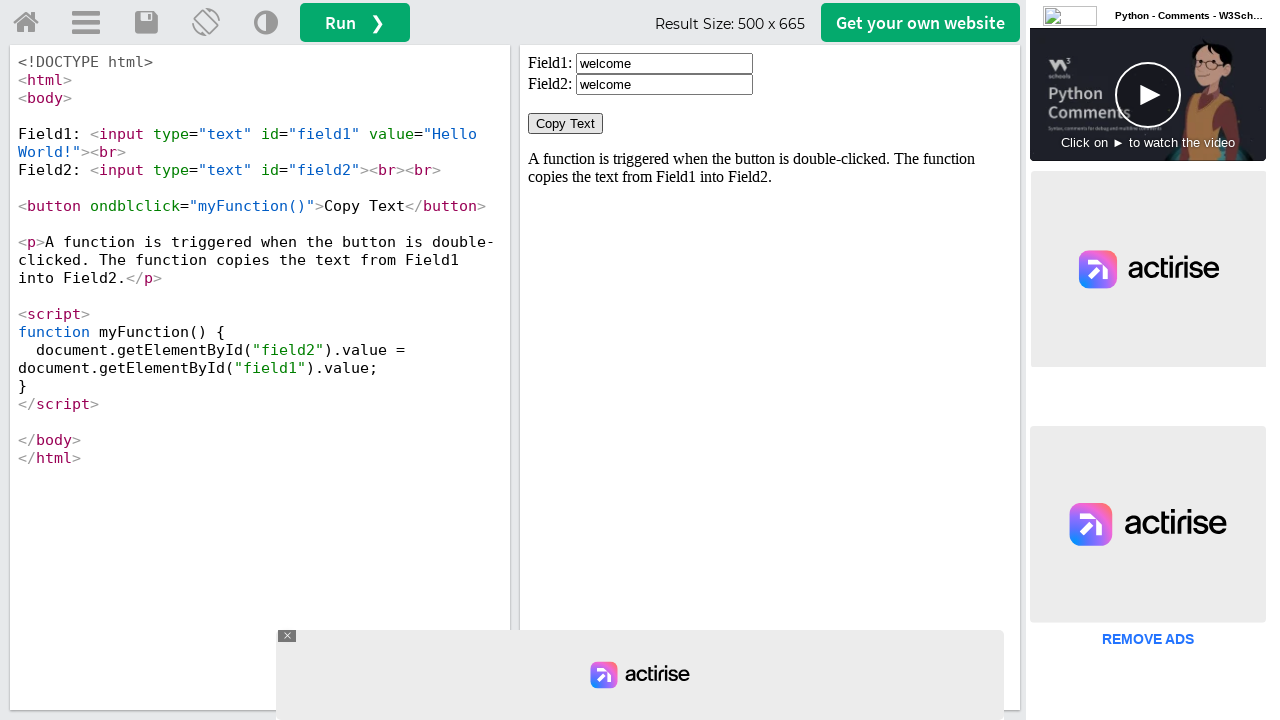

Retrieved value from field2
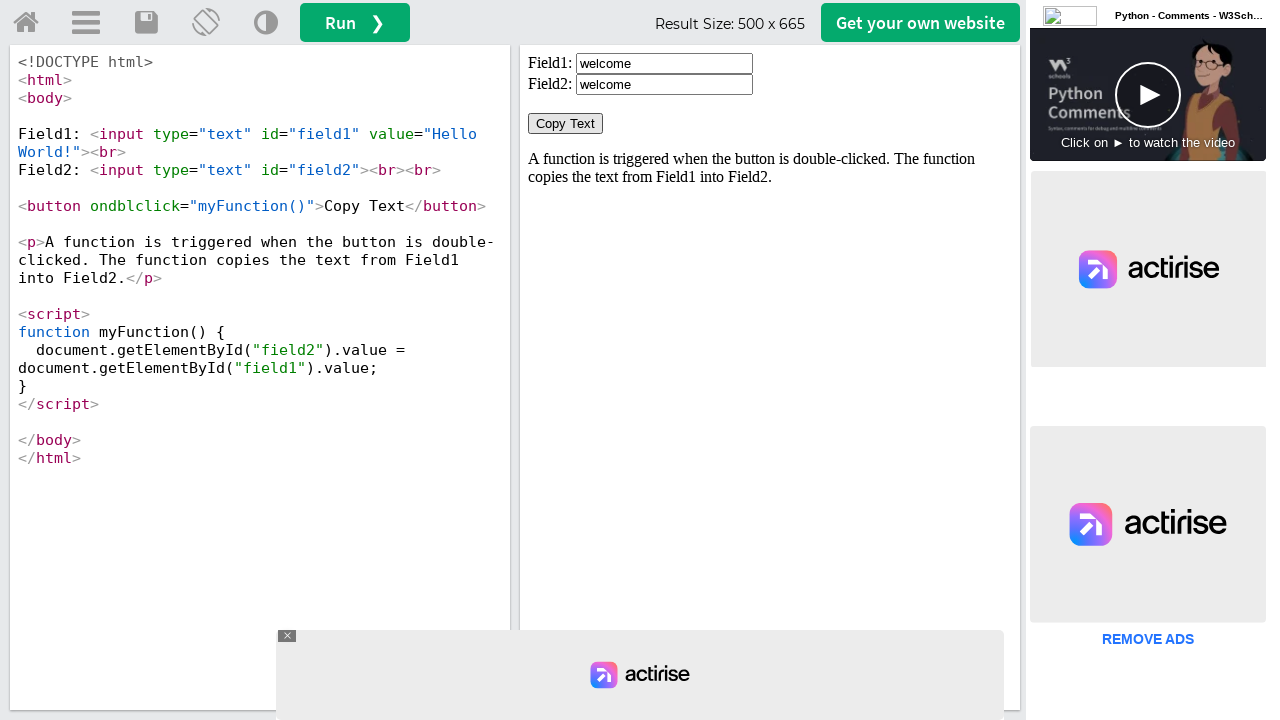

Verified that field2 contains 'welcome'
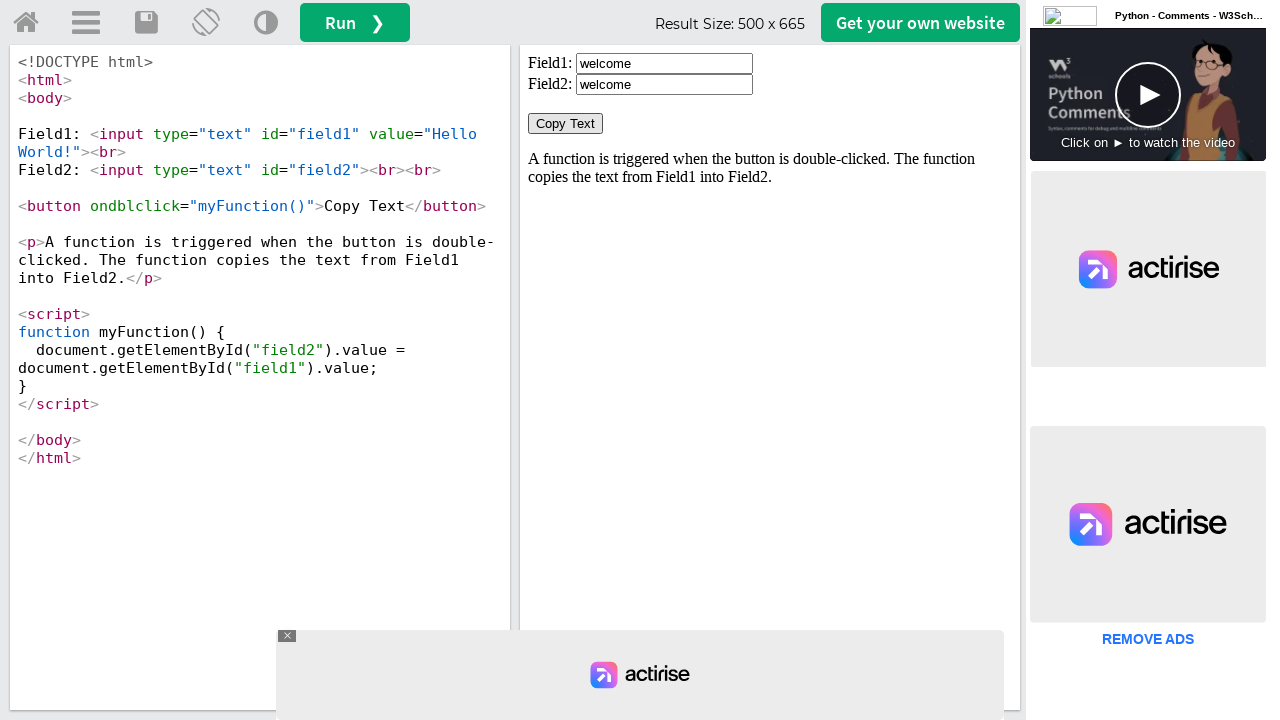

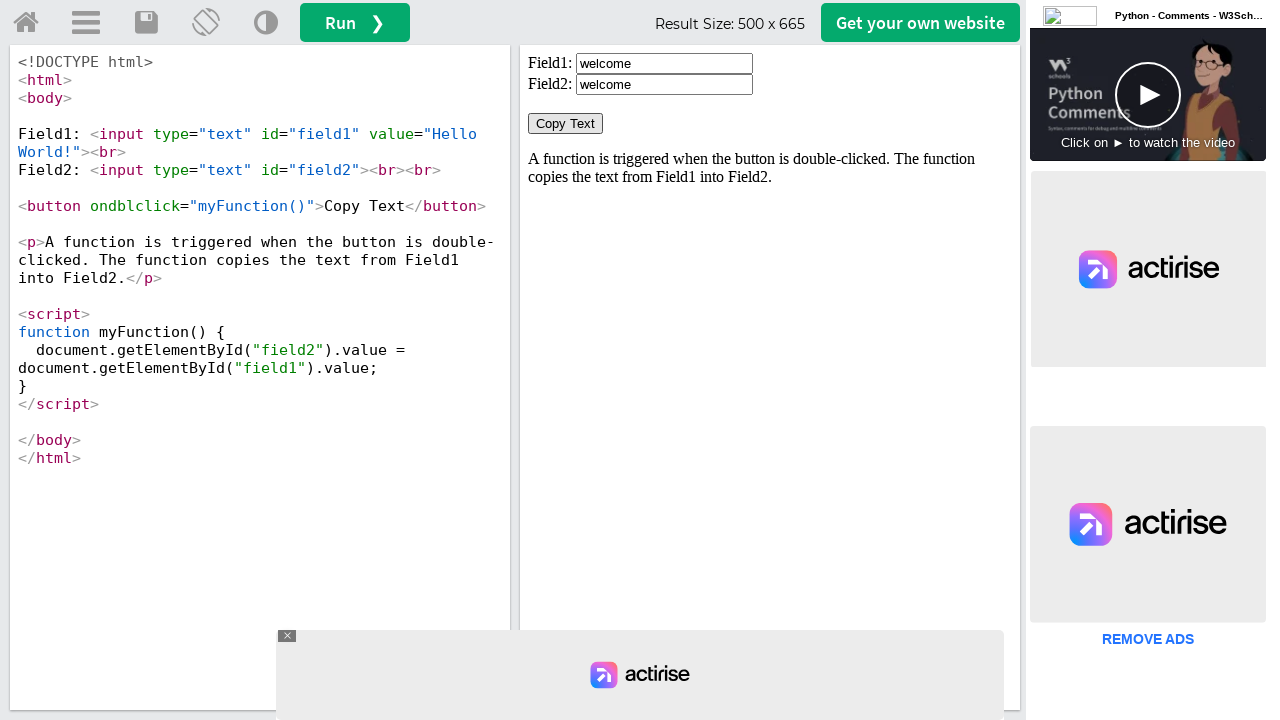